Tests a math-based form by reading a value from an image attribute, calculating the logarithmic result, filling the answer field, selecting checkbox and radio options, and submitting the form.

Starting URL: http://suninjuly.github.io/get_attribute.html

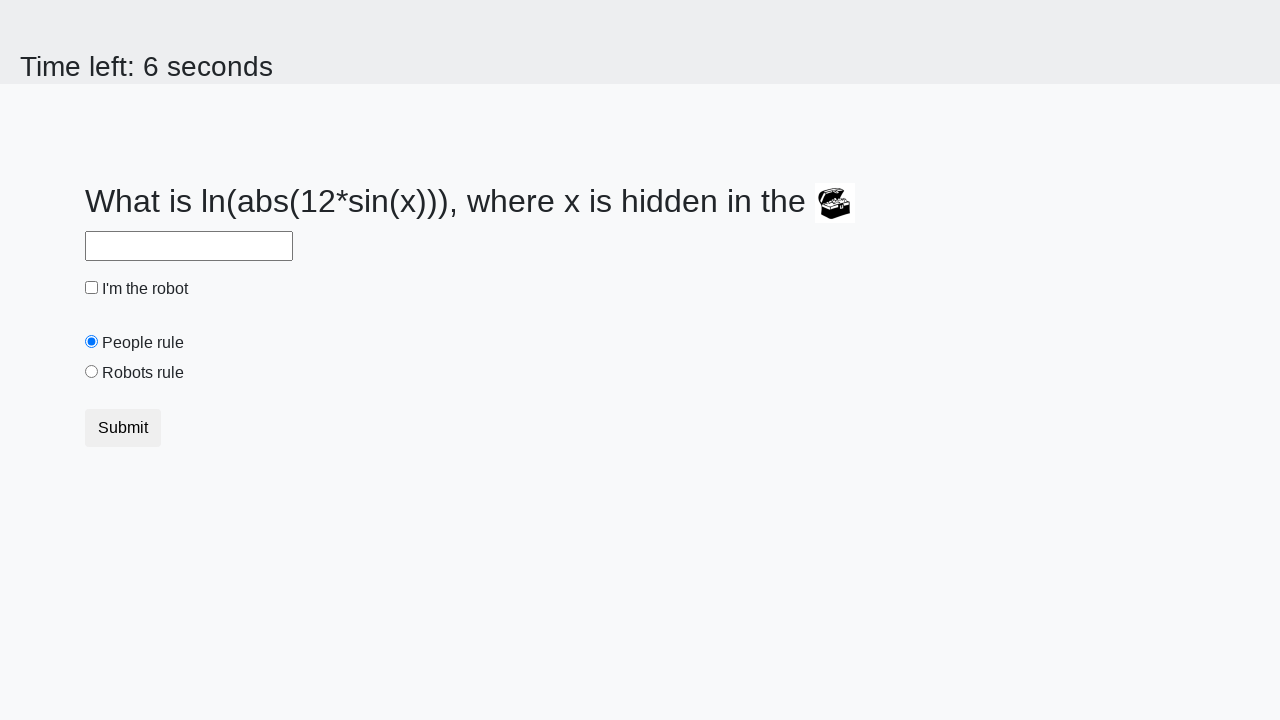

Located the image element with math value
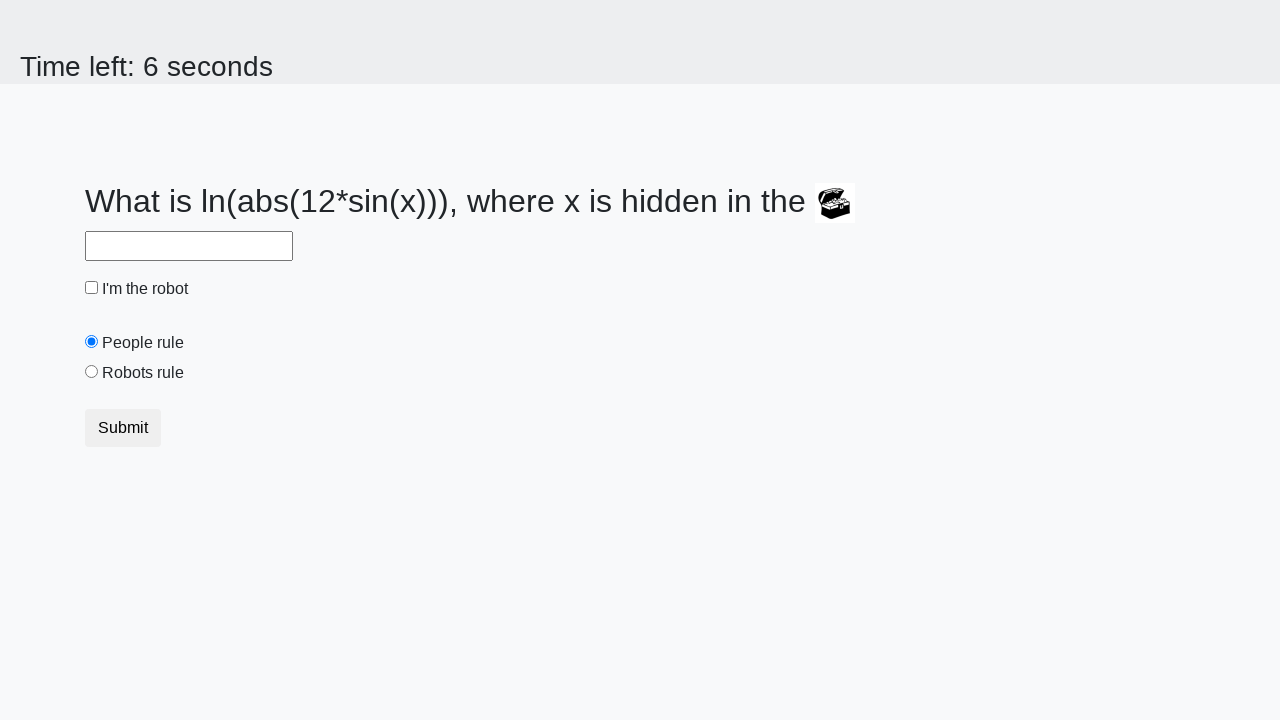

Retrieved valuex attribute from image: 648
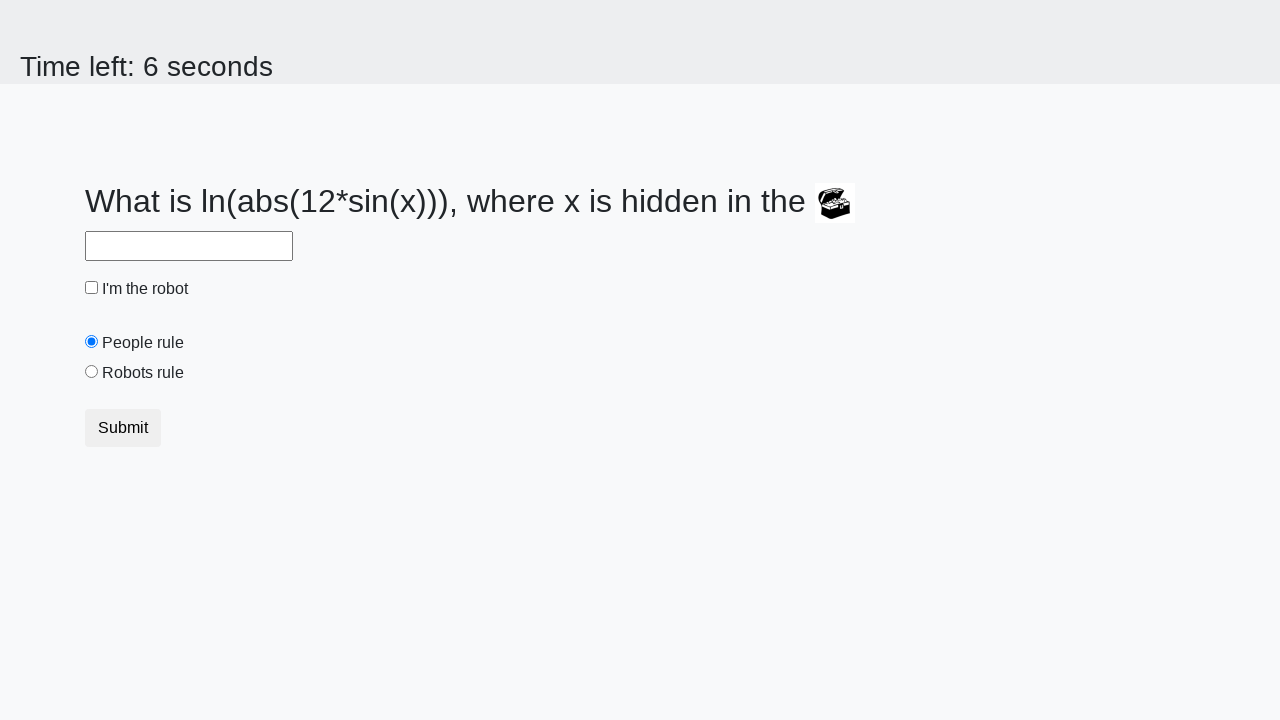

Calculated logarithmic result: 2.1827487058989603
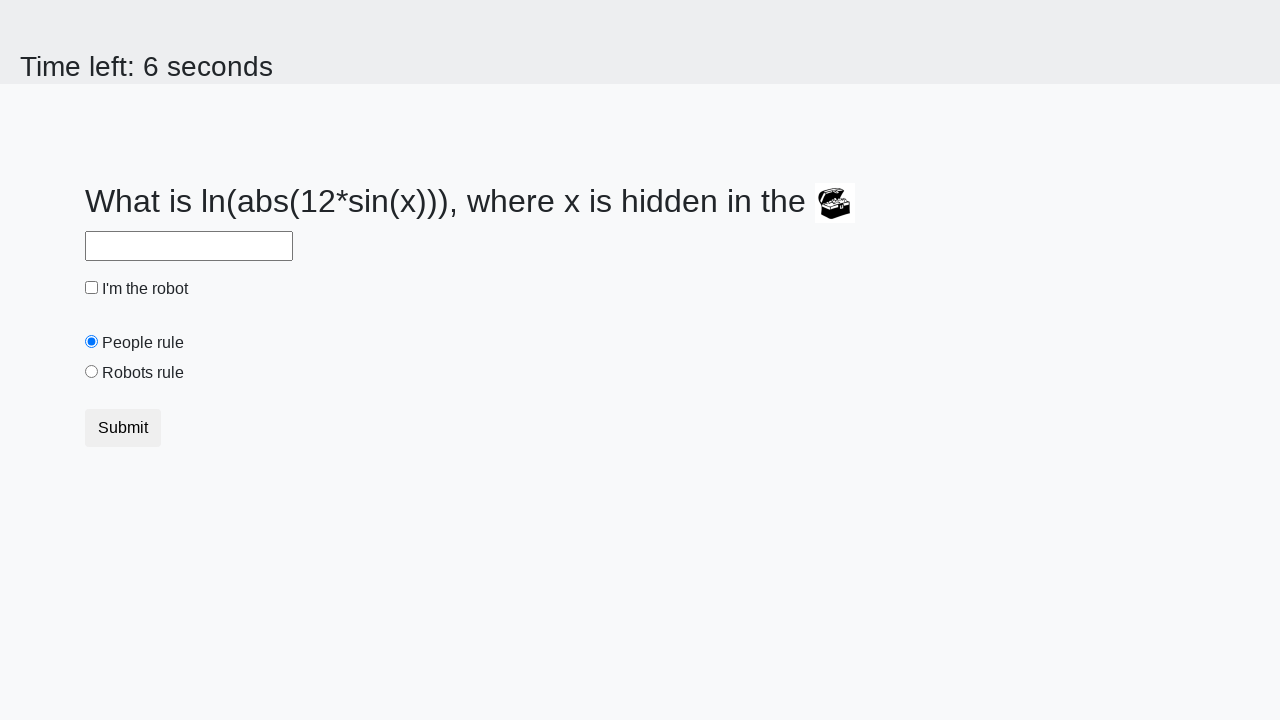

Filled answer field with calculated value: 2.1827487058989603 on input
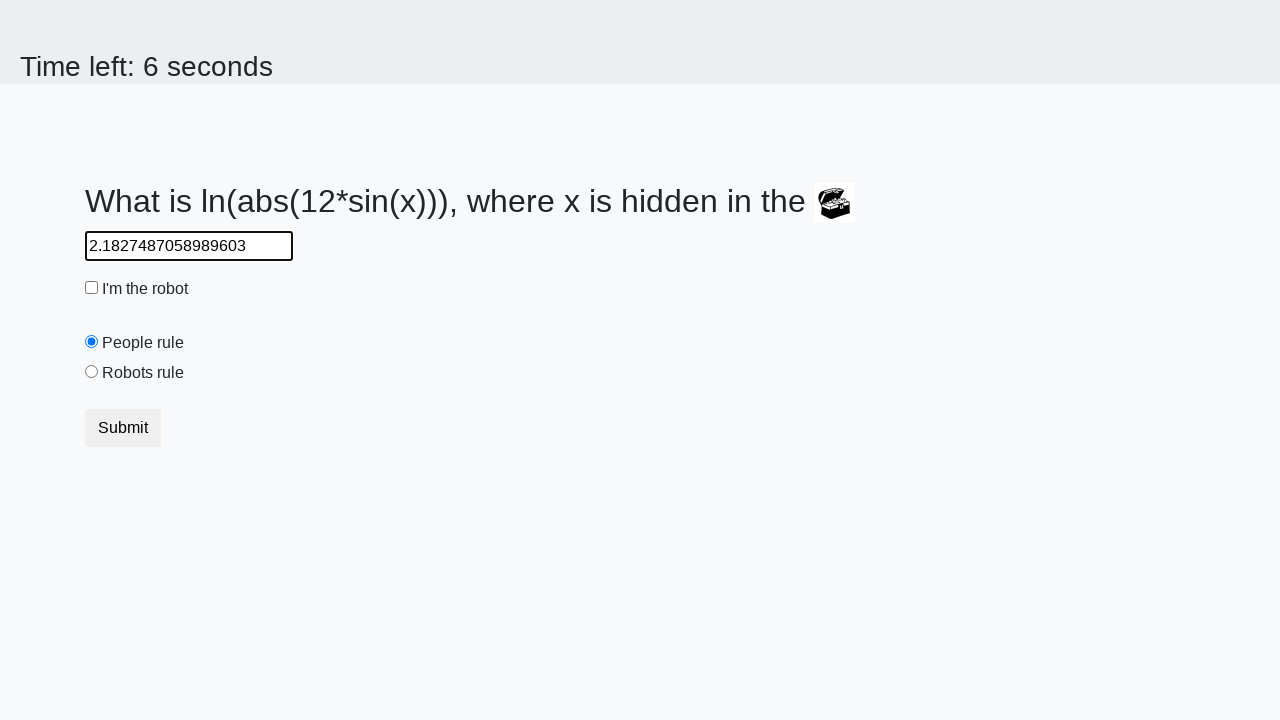

Clicked the robot checkbox at (92, 288) on #robotCheckbox
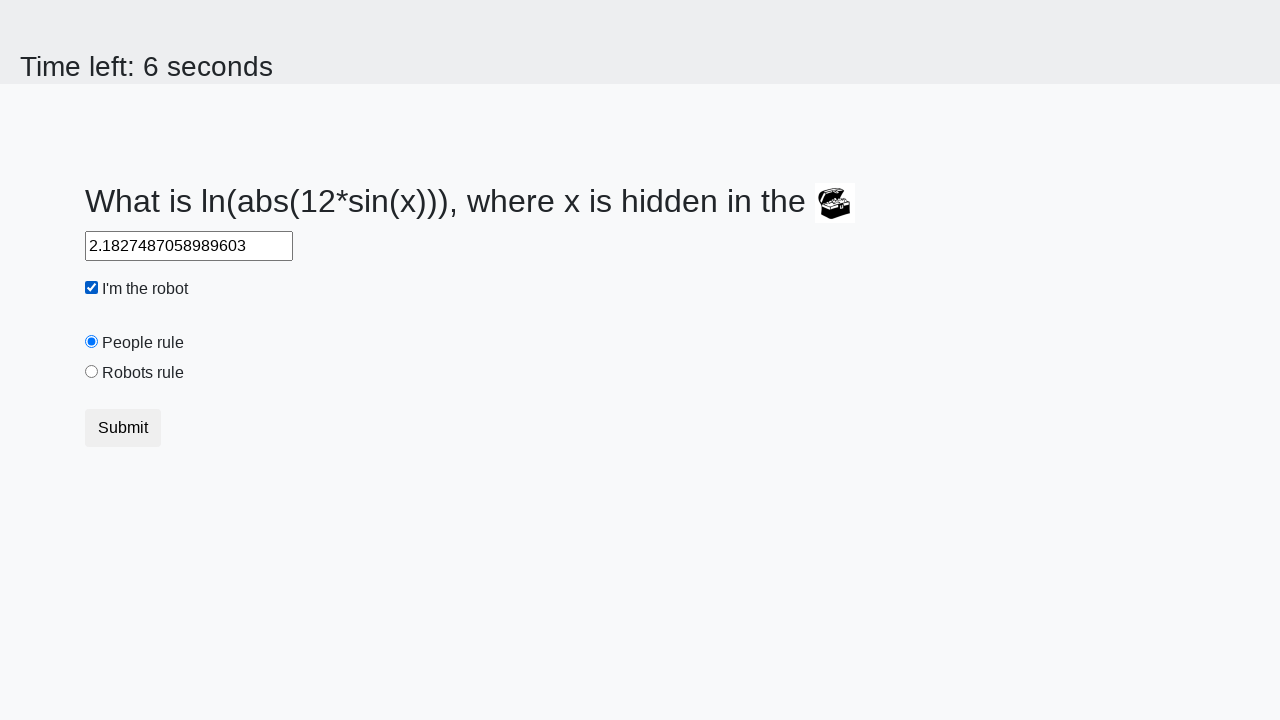

Selected the 'robots' radio button option at (92, 372) on [value='robots']
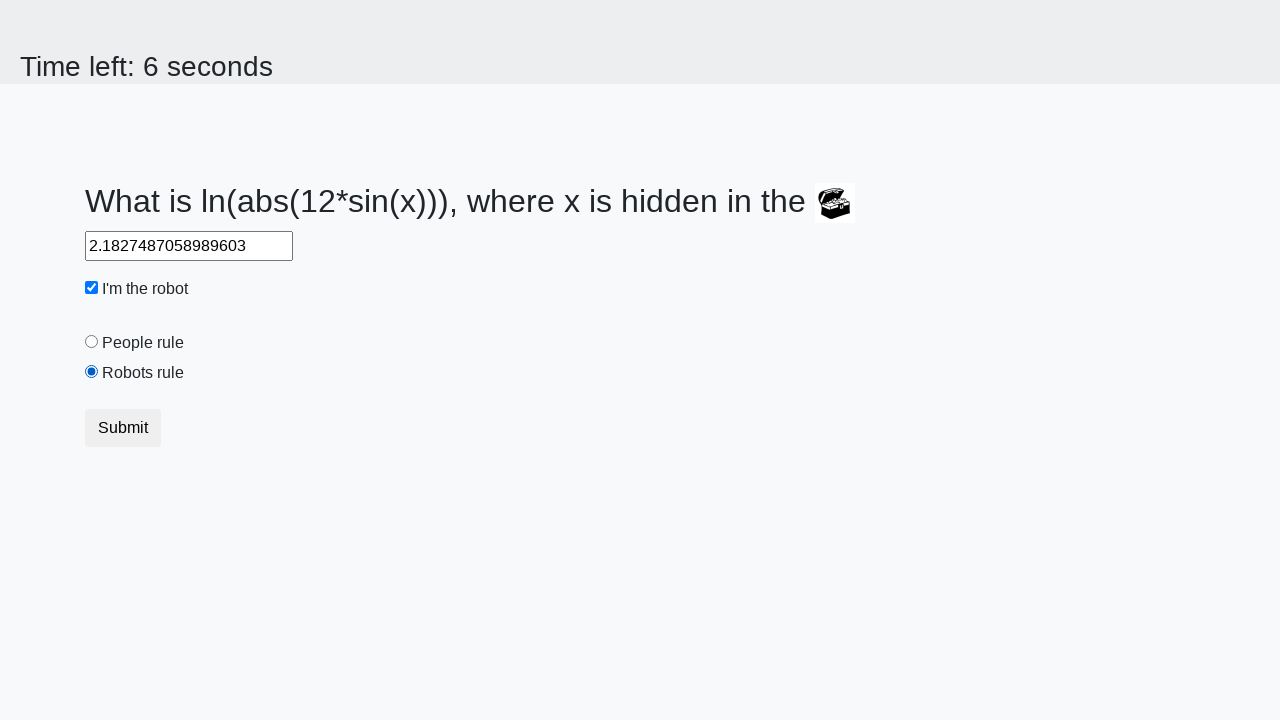

Clicked the submit button to complete the form at (123, 428) on button.btn
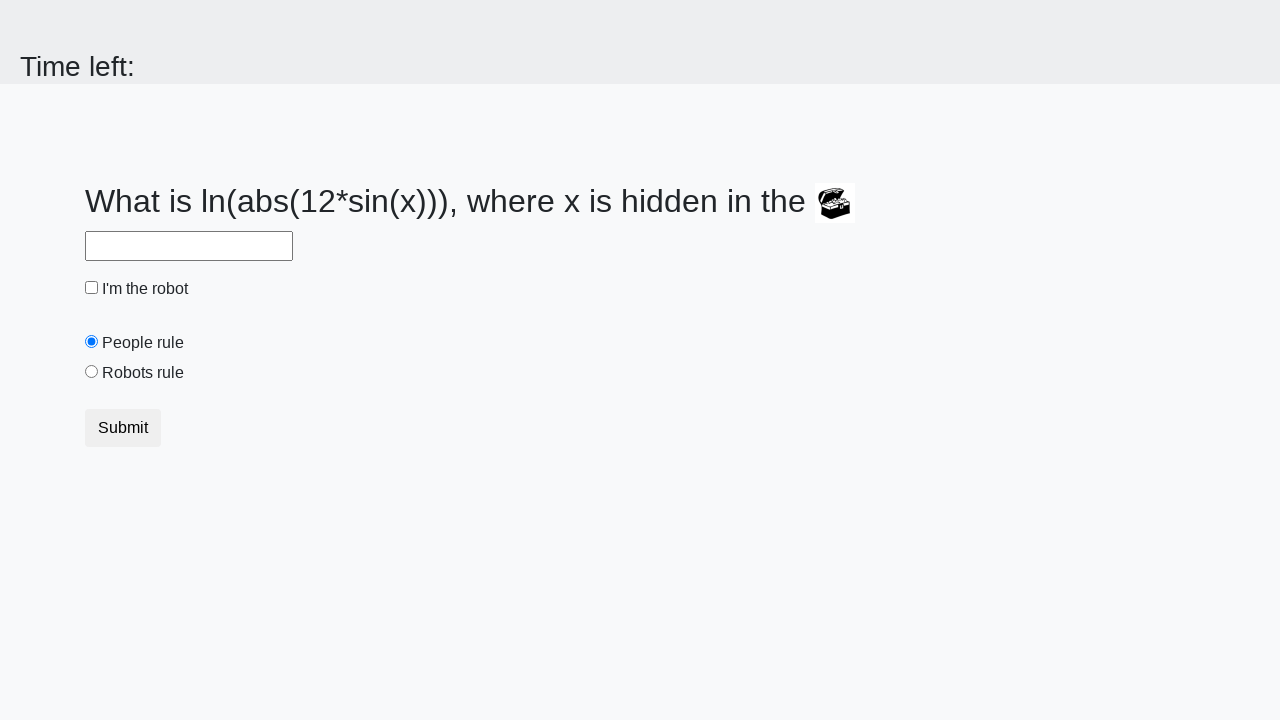

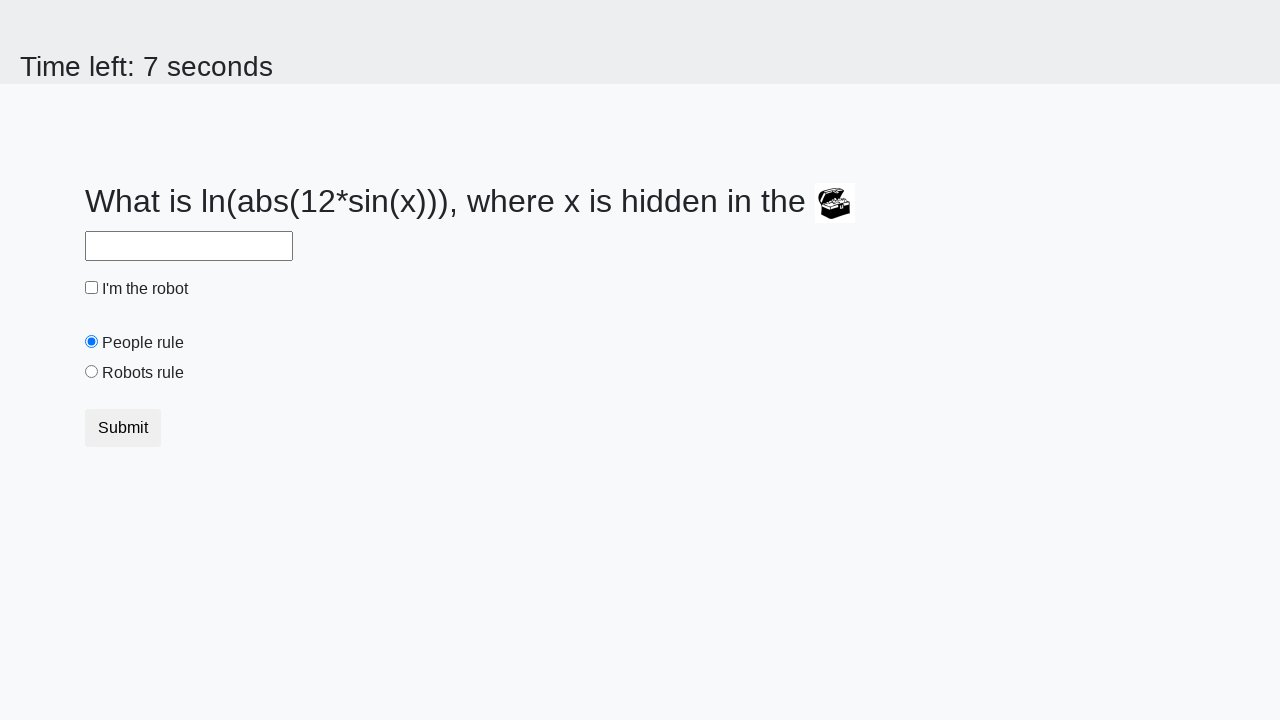